Tests child window handling by clicking a link that opens a new tab, extracting text from the new page, and entering it into a field on the parent page

Starting URL: https://rahulshettyacademy.com/loginpagePractise/

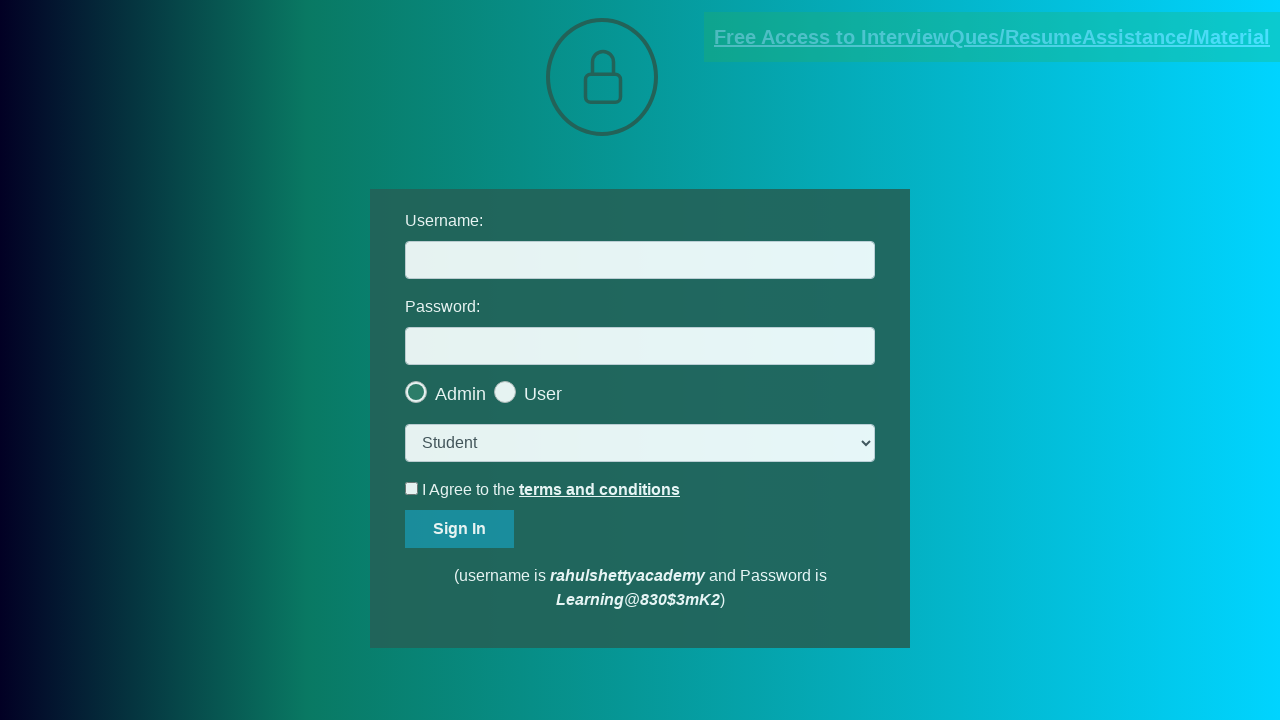

Clicked documents-request link to open child window at (992, 37) on [href*='documents-request']
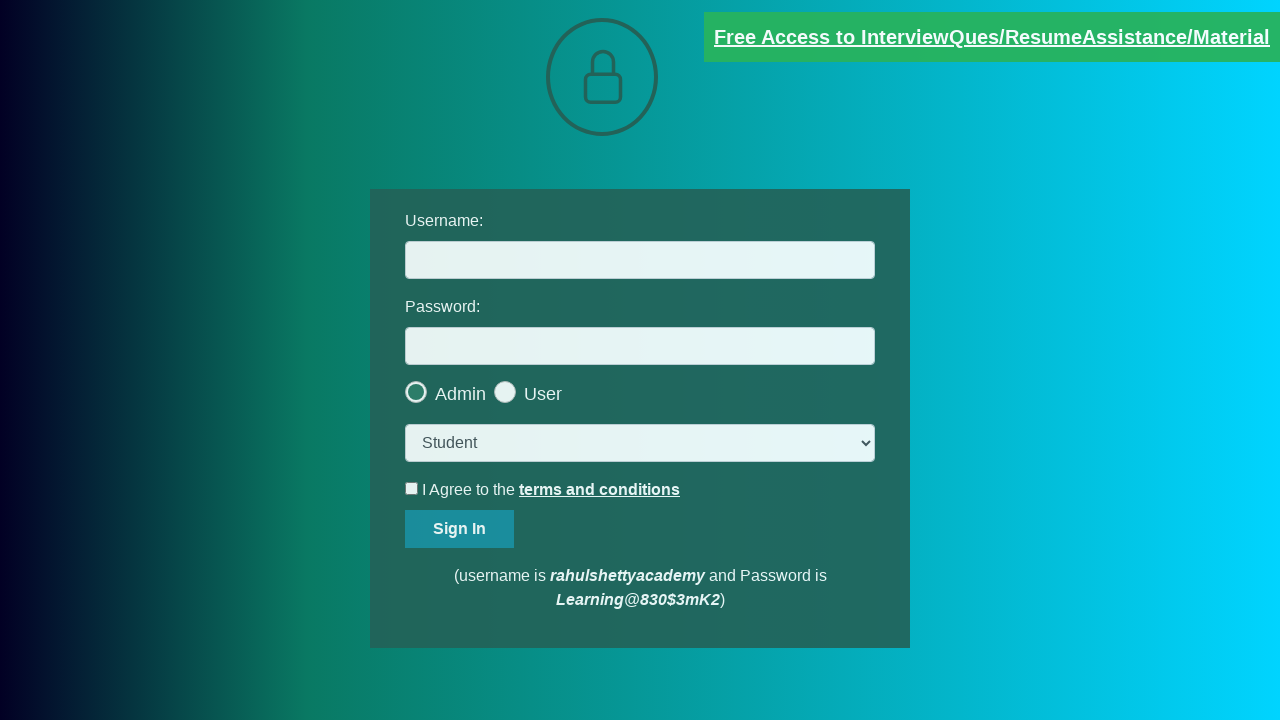

Child window/tab opened and captured
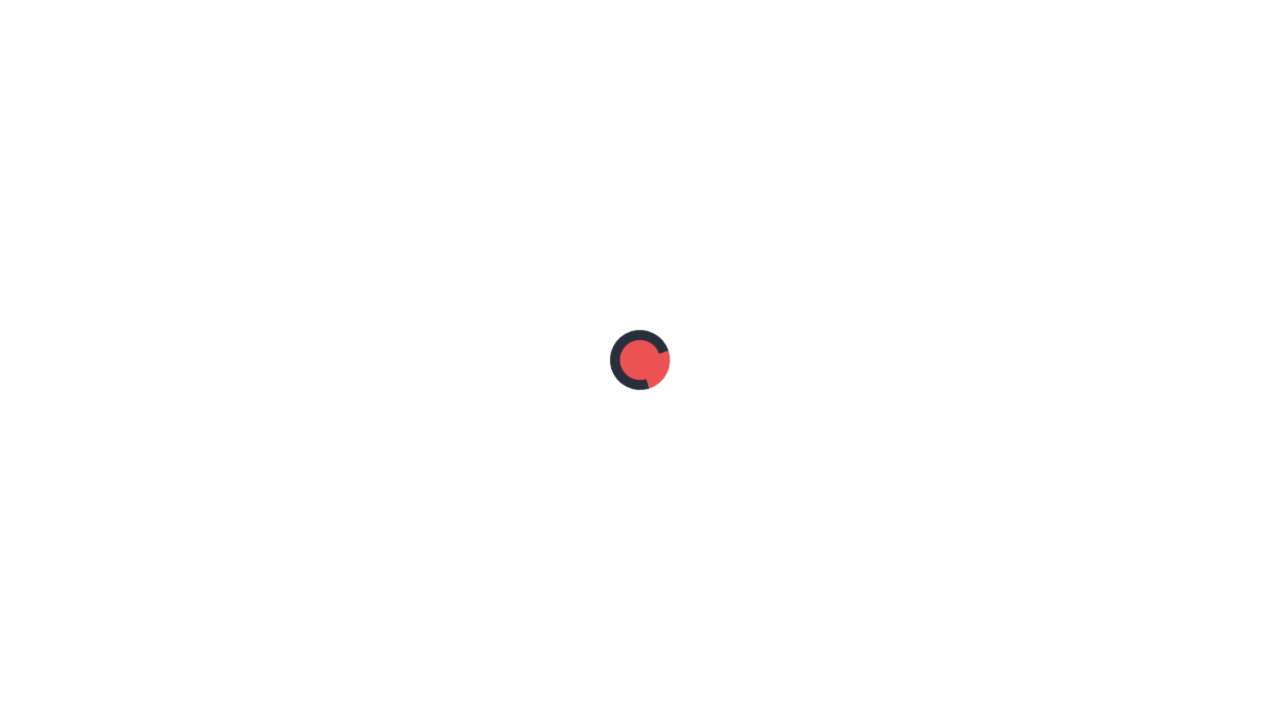

New page fully loaded
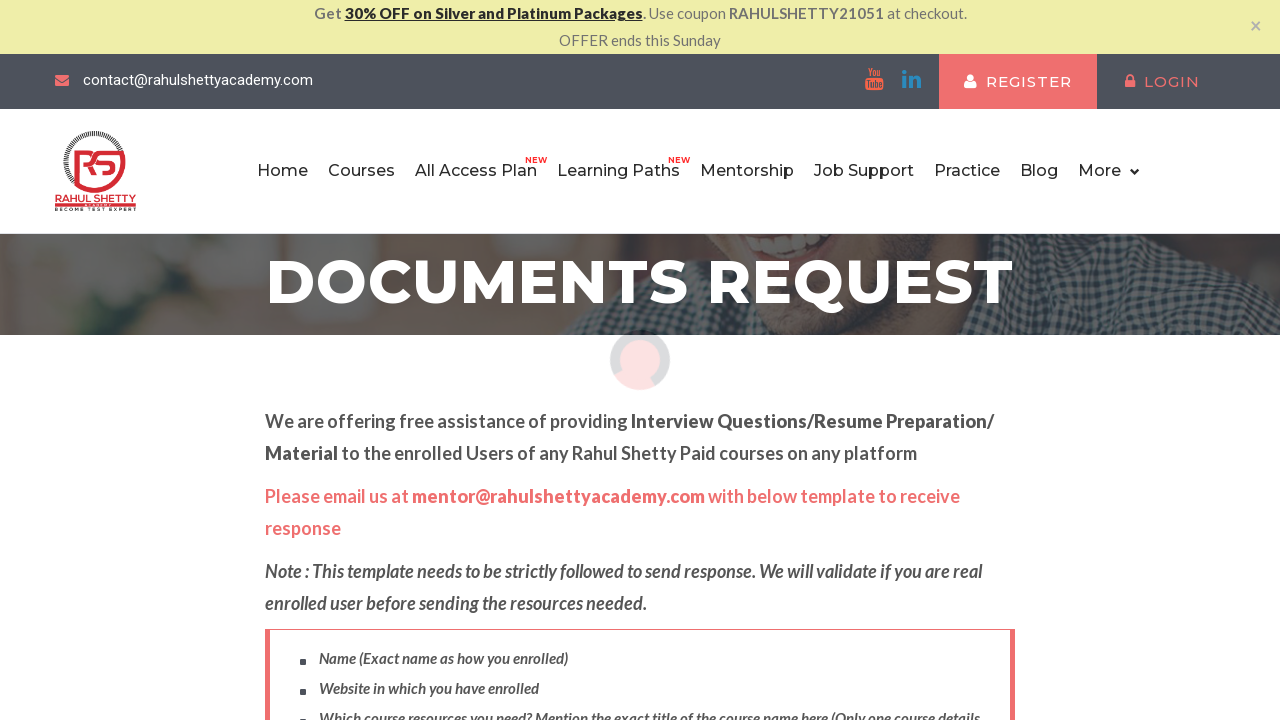

Extracted text from red element in child window
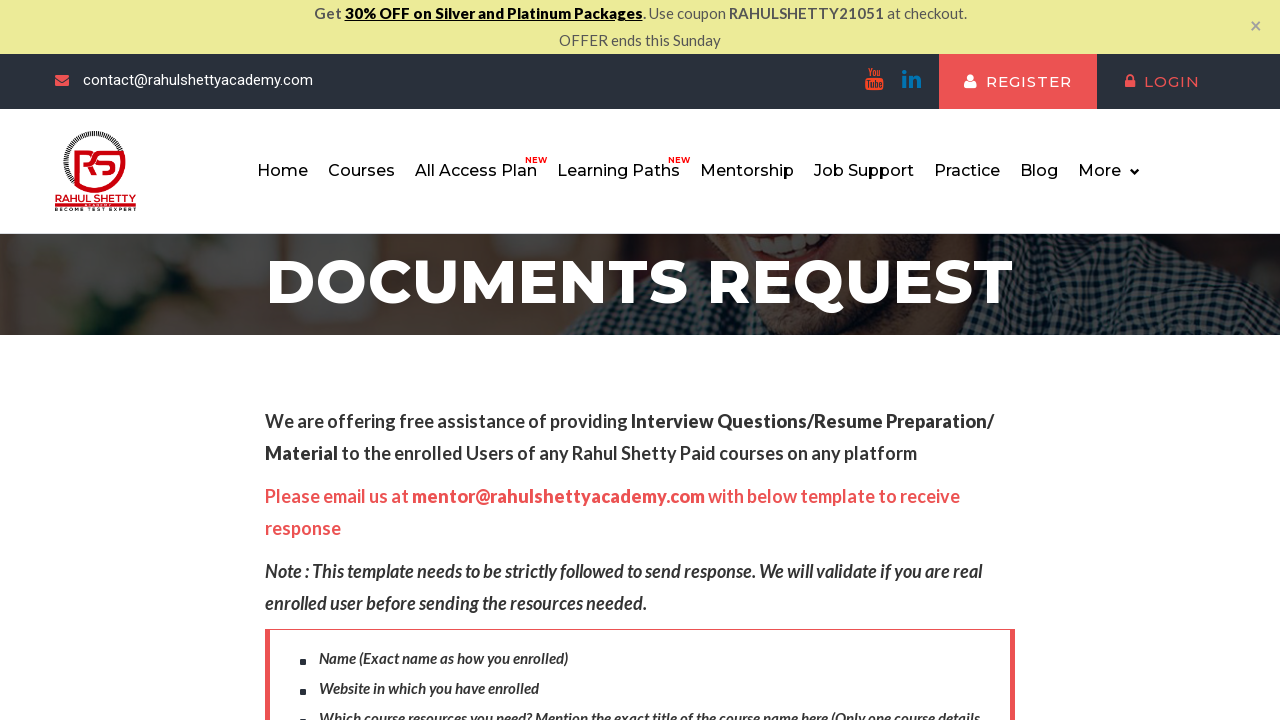

Extracted domain 'rahulshettyacademy.com' from text
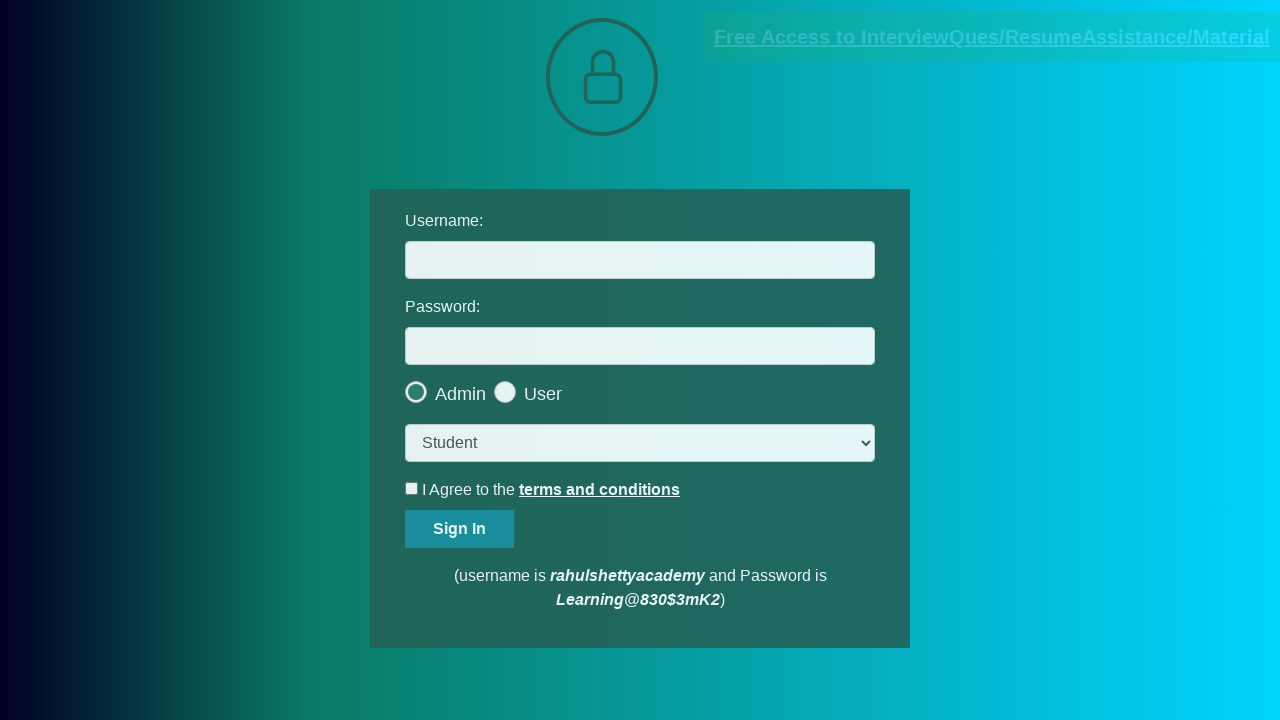

Filled username field with extracted domain 'rahulshettyacademy.com' on #username
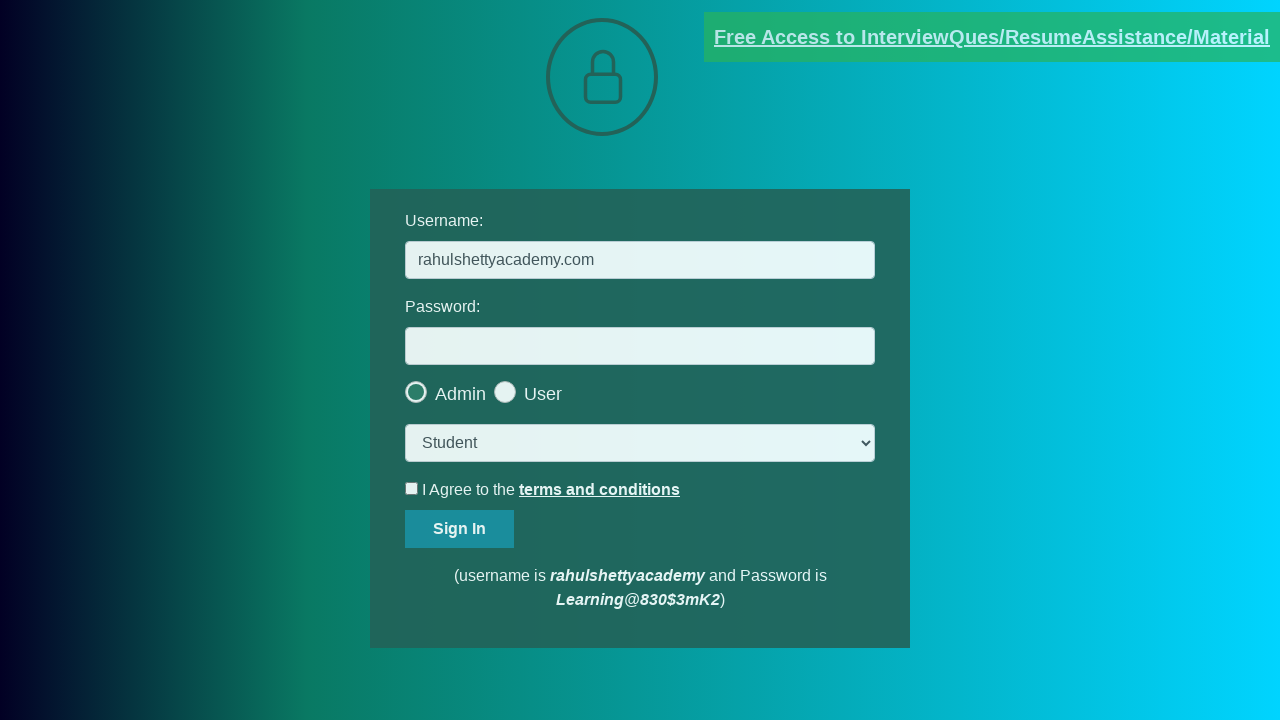

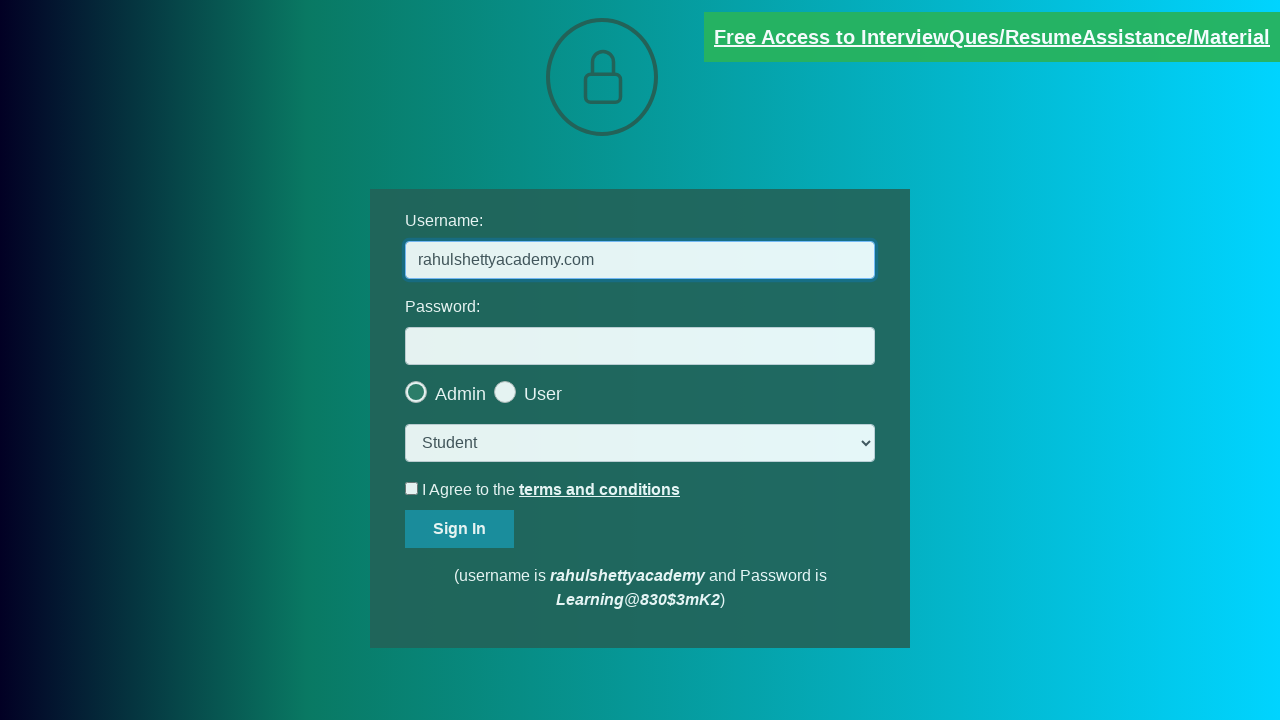